Tests keyboard key press functionality by sending SPACE and TAB keys to an input field and verifying the results are displayed

Starting URL: http://the-internet.herokuapp.com/key_presses

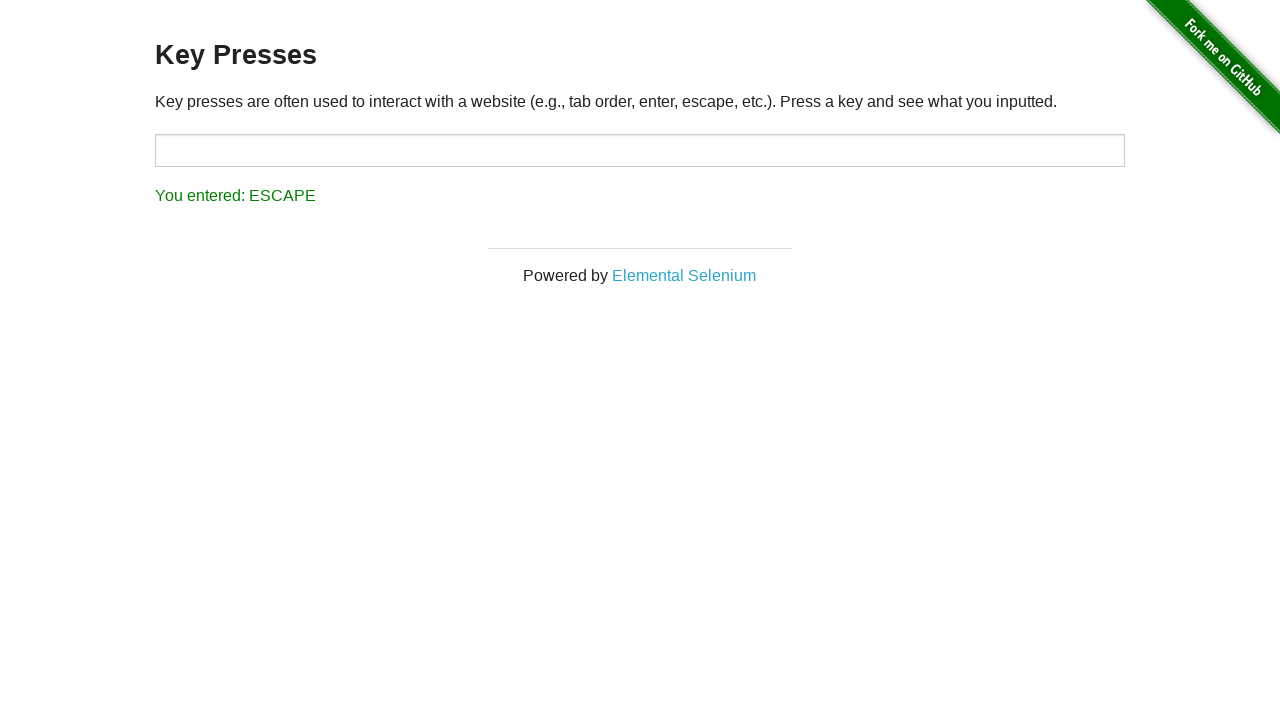

Pressed SPACE key on target input field on #target
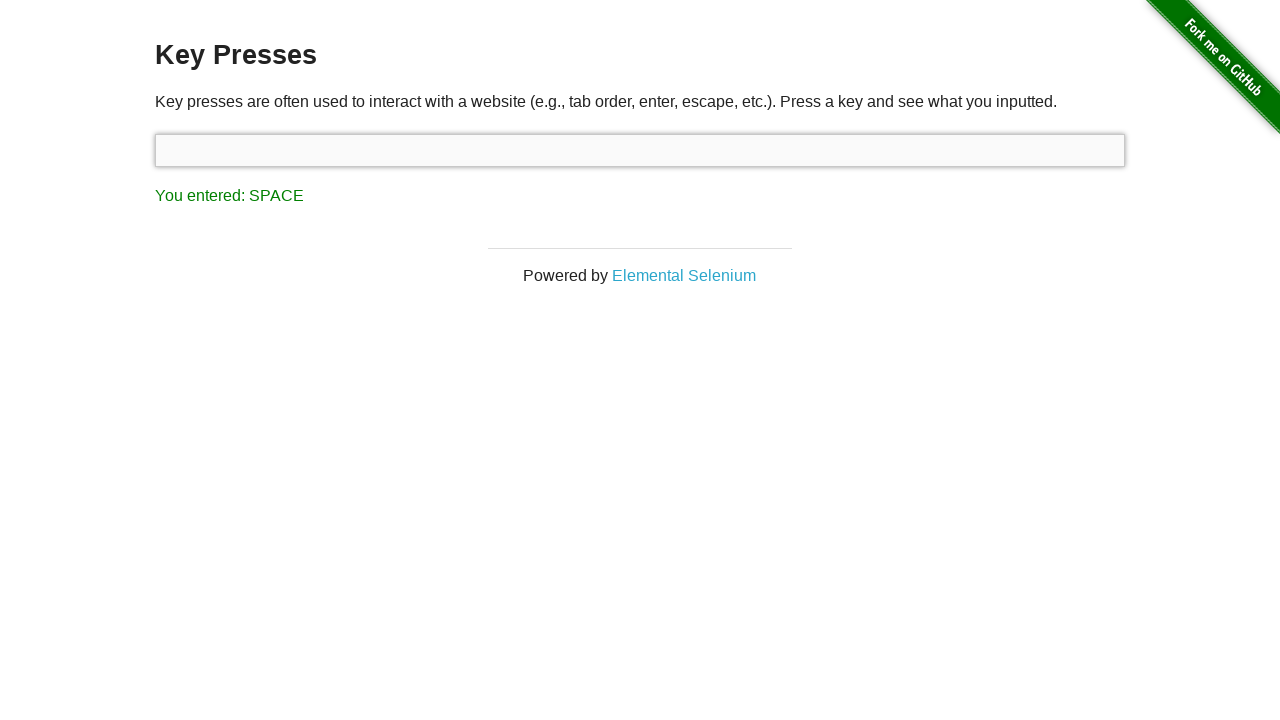

Waited 1000ms for result to update after SPACE key press
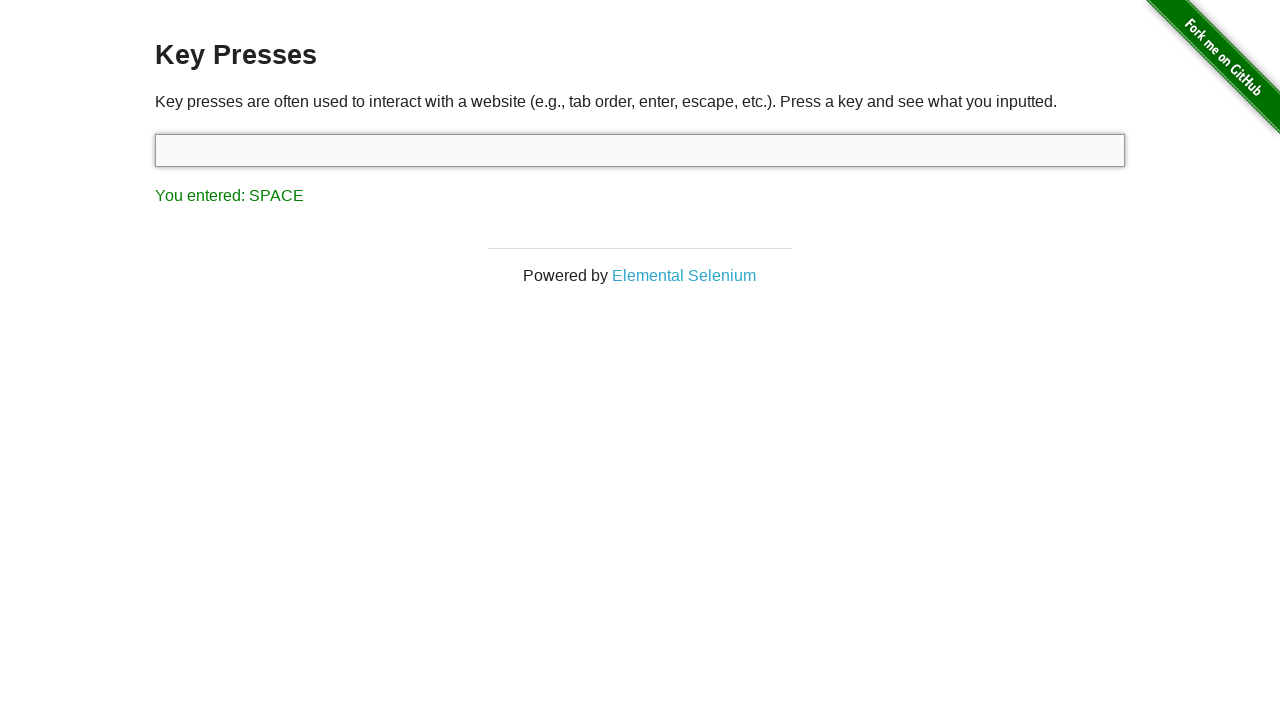

Verified SPACE key press is registered in result
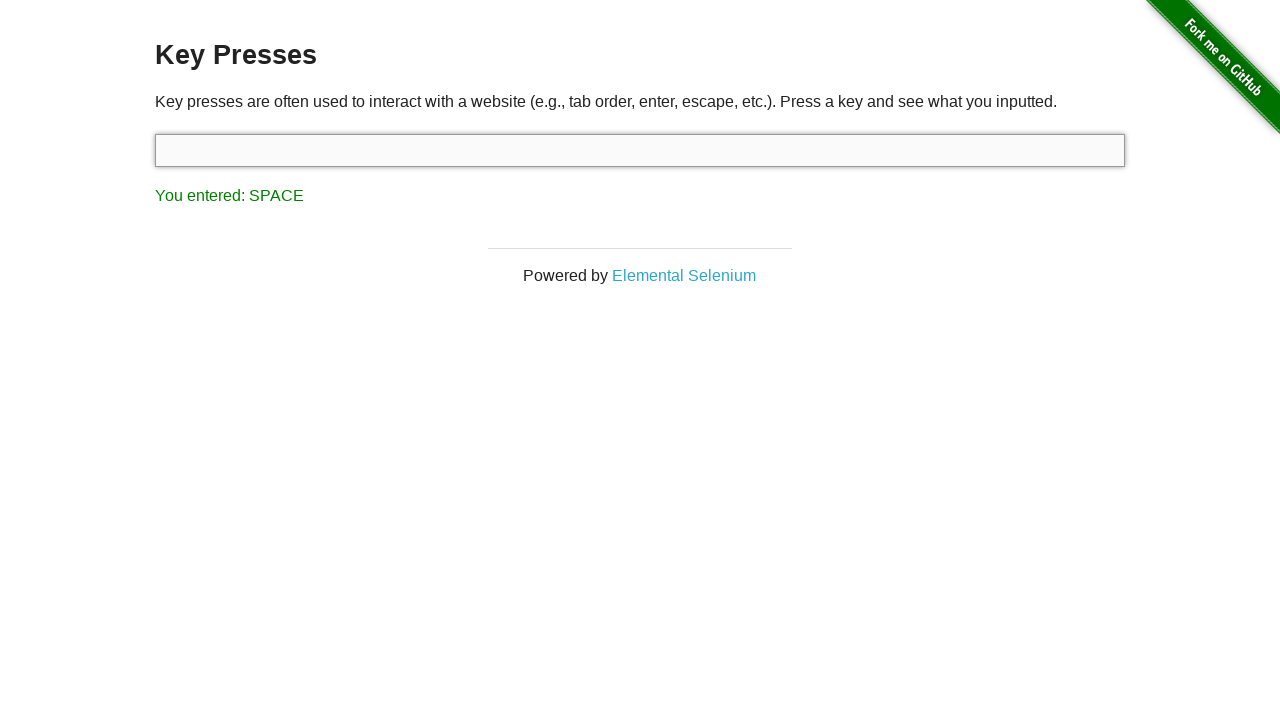

Pressed TAB key using keyboard action
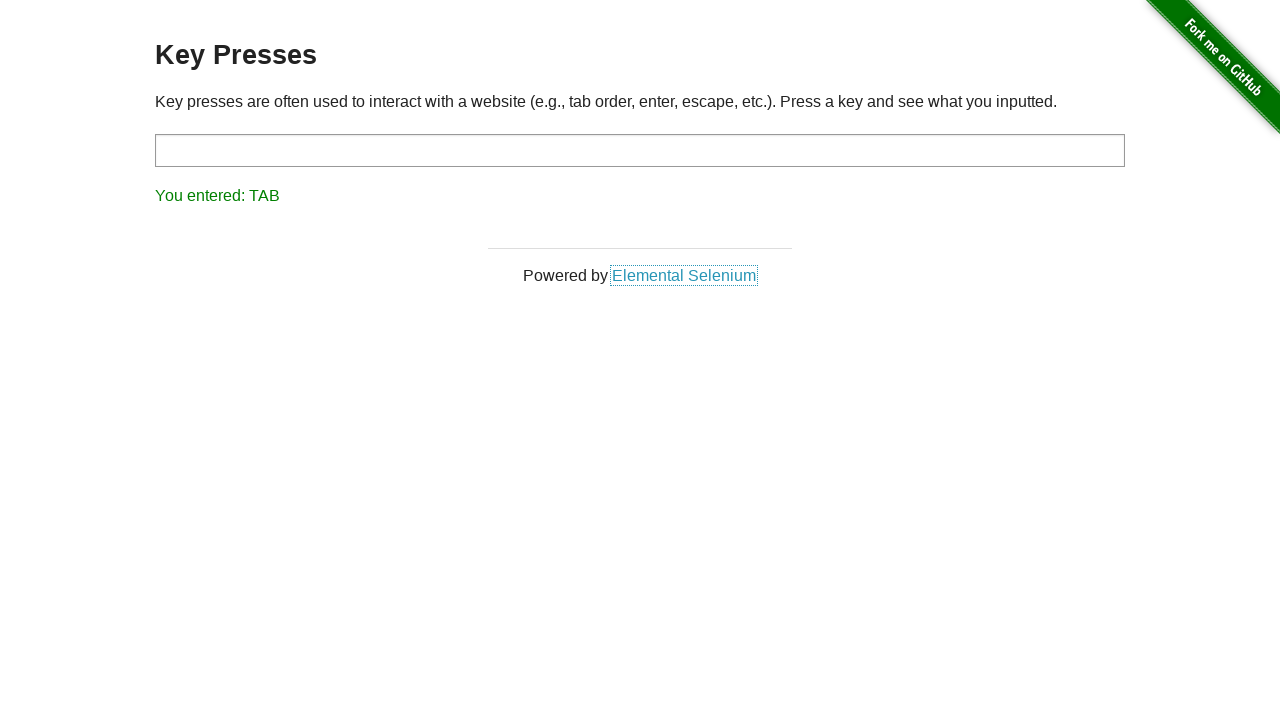

Waited 1000ms for result to update after TAB key press
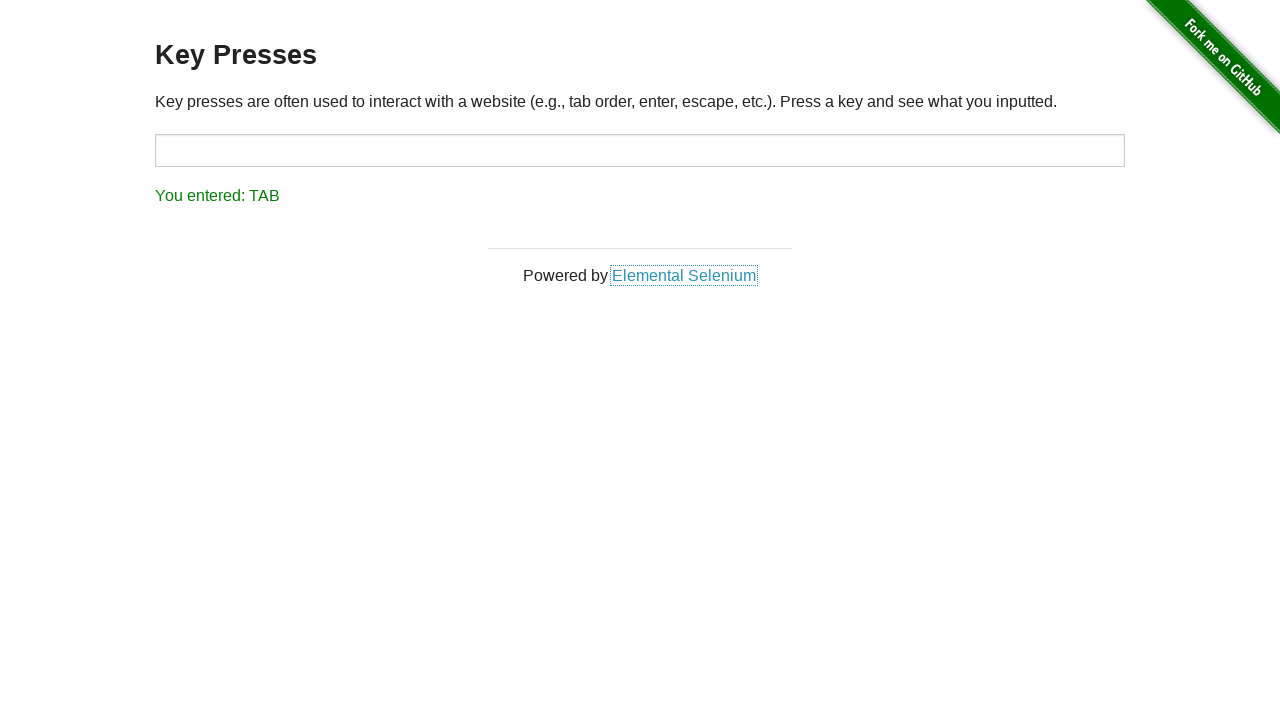

Verified TAB key press is registered in result
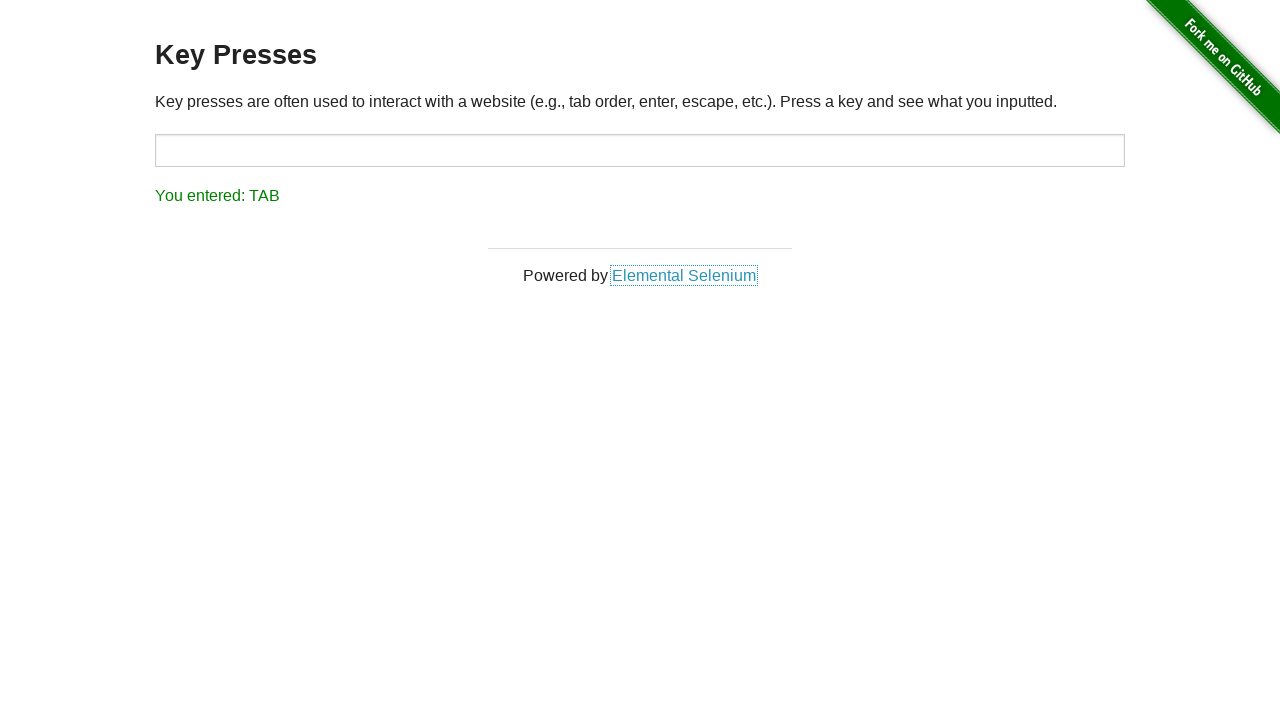

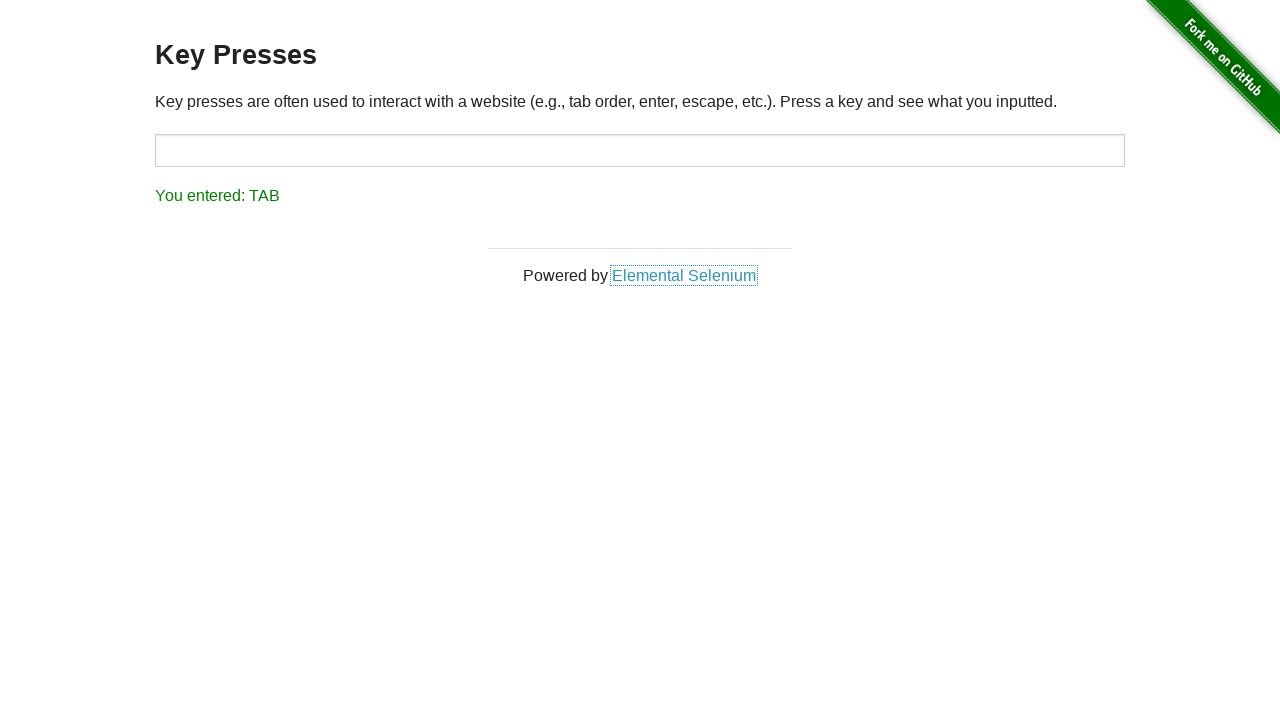